Tests character validation form by entering a 7-character string and verifying it shows as valid

Starting URL: https://testpages.eviltester.com/styled/apps/7charval/simple7charvalidation.html

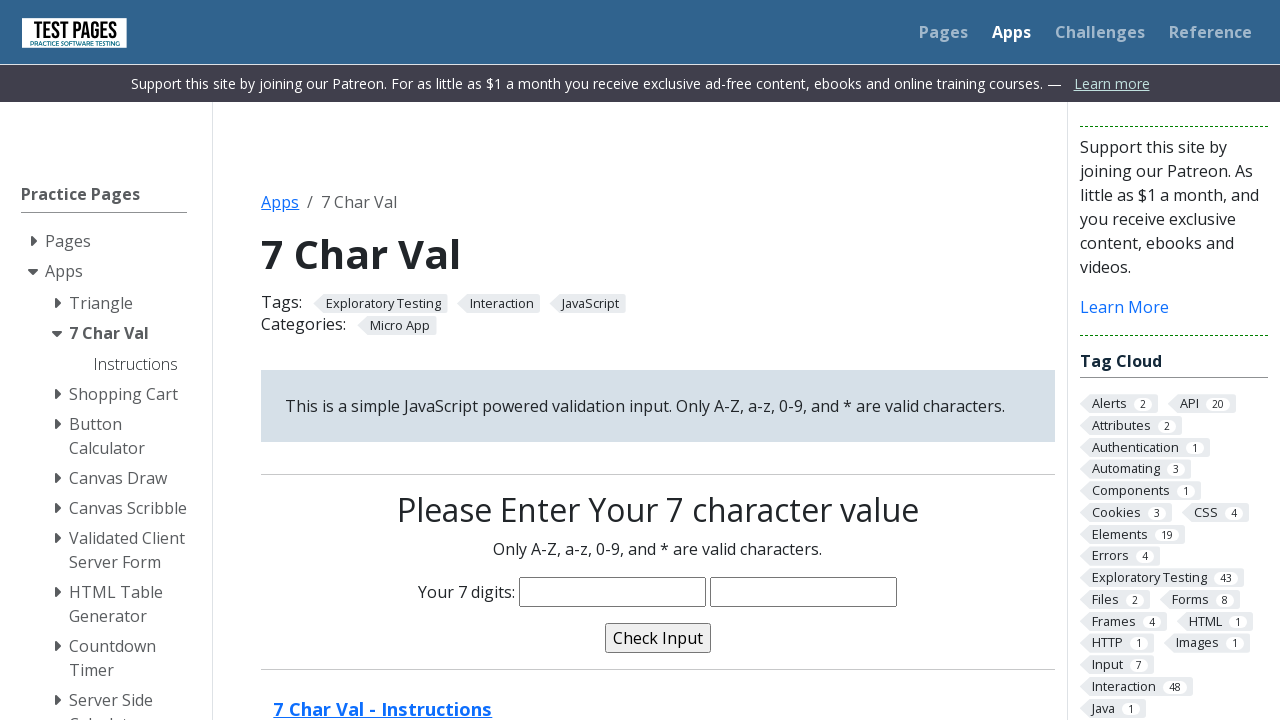

Filled character input field with 7-character string 'shadana' on input[name='characters']
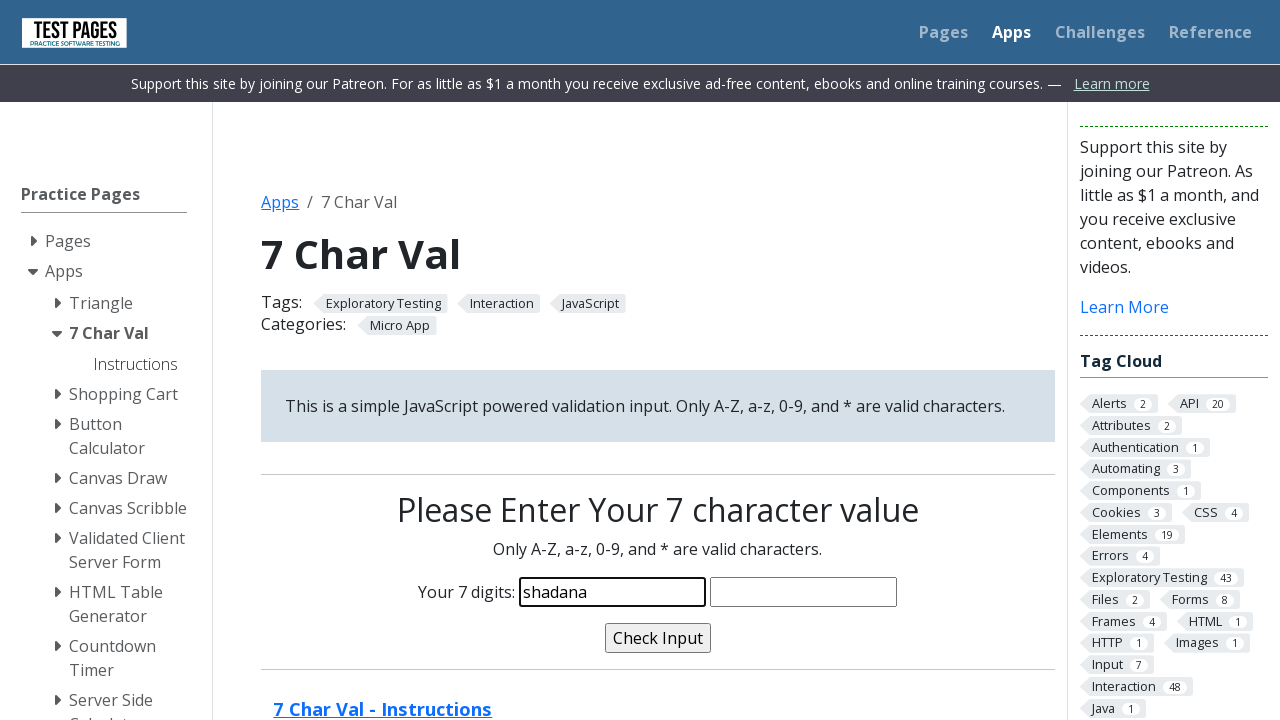

Clicked validate button to check character validation at (658, 638) on input[name='validate']
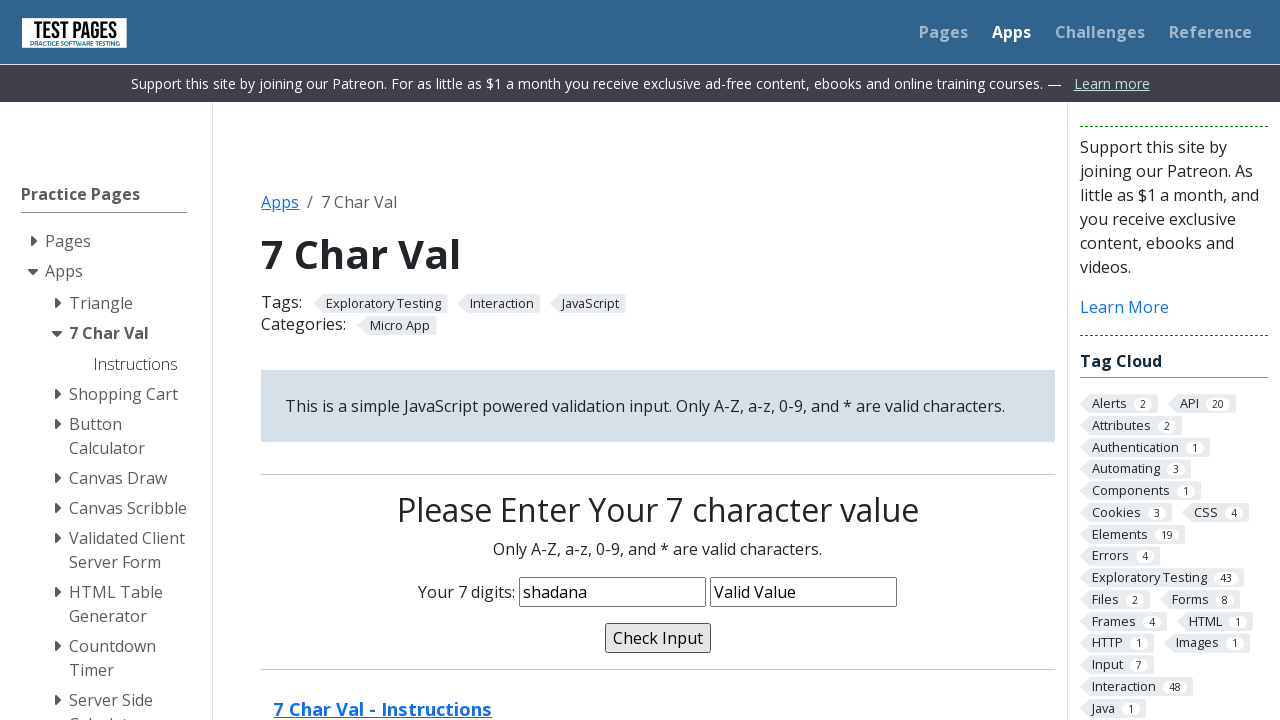

Validation message appeared on the form
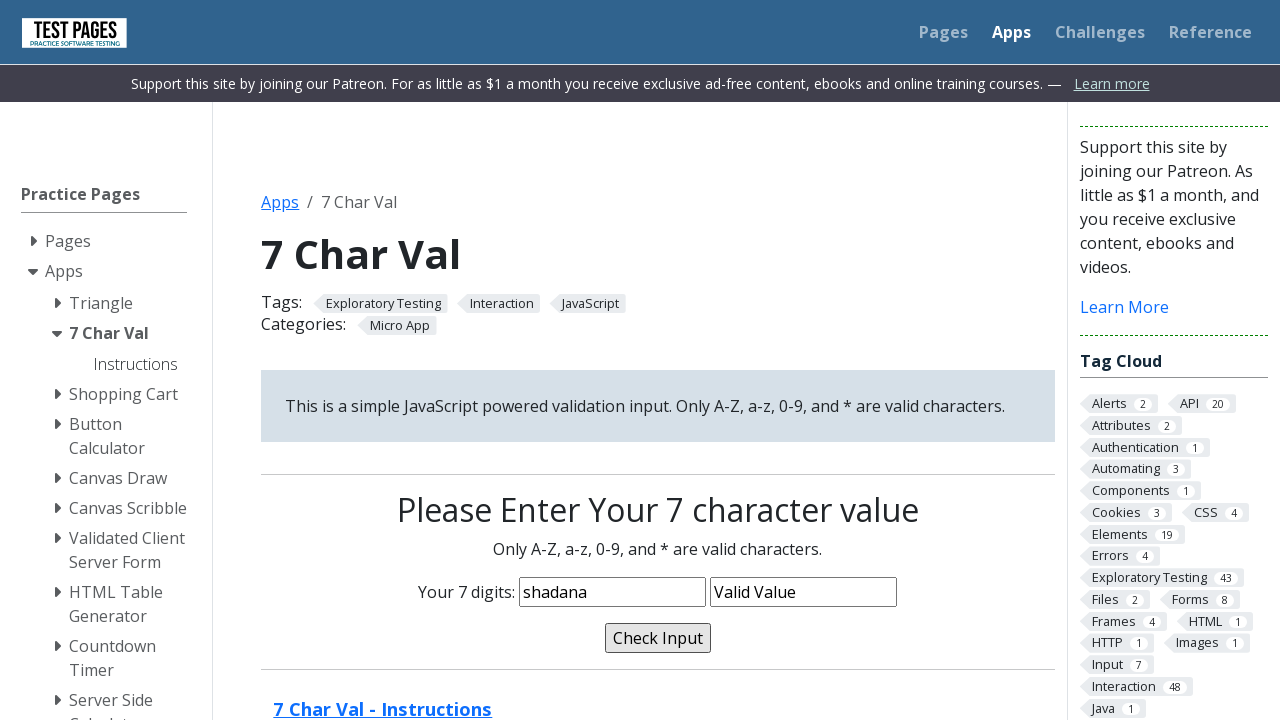

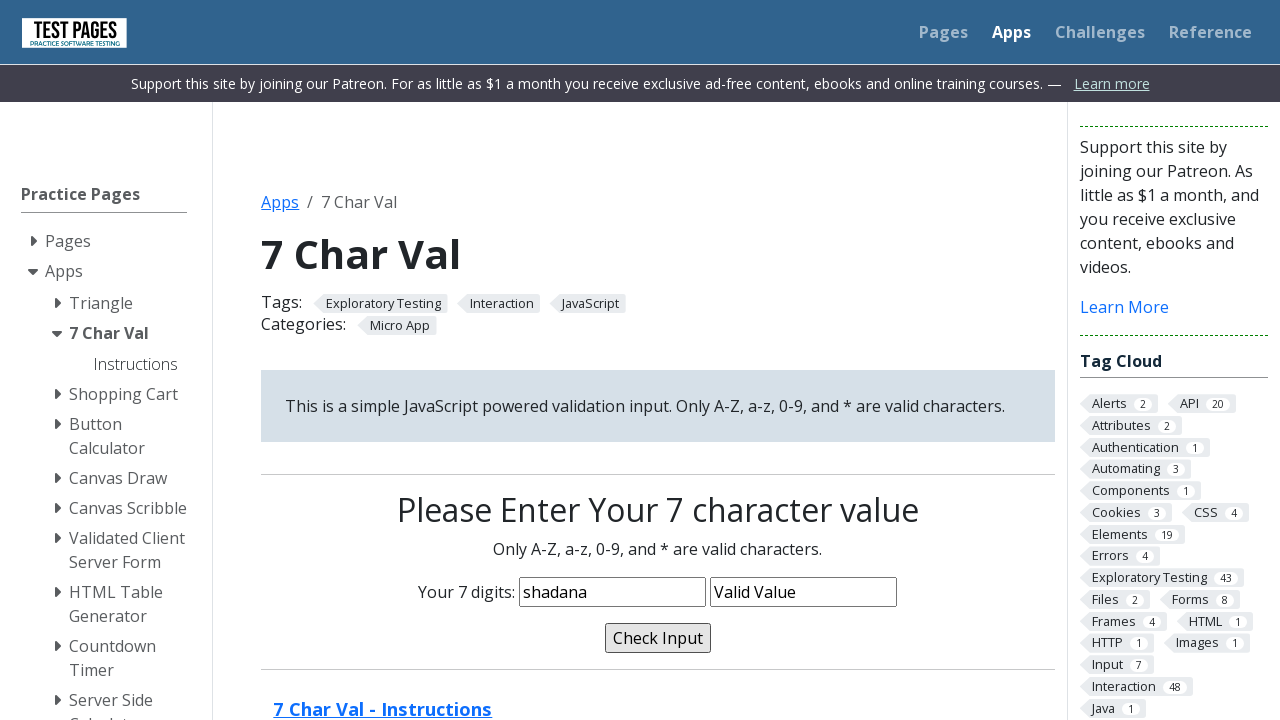